Tests JavaScript prompt functionality by clicking a prompt button, entering text, and dismissing the alert

Starting URL: https://www.selenium.dev/selenium/web/alerts.html

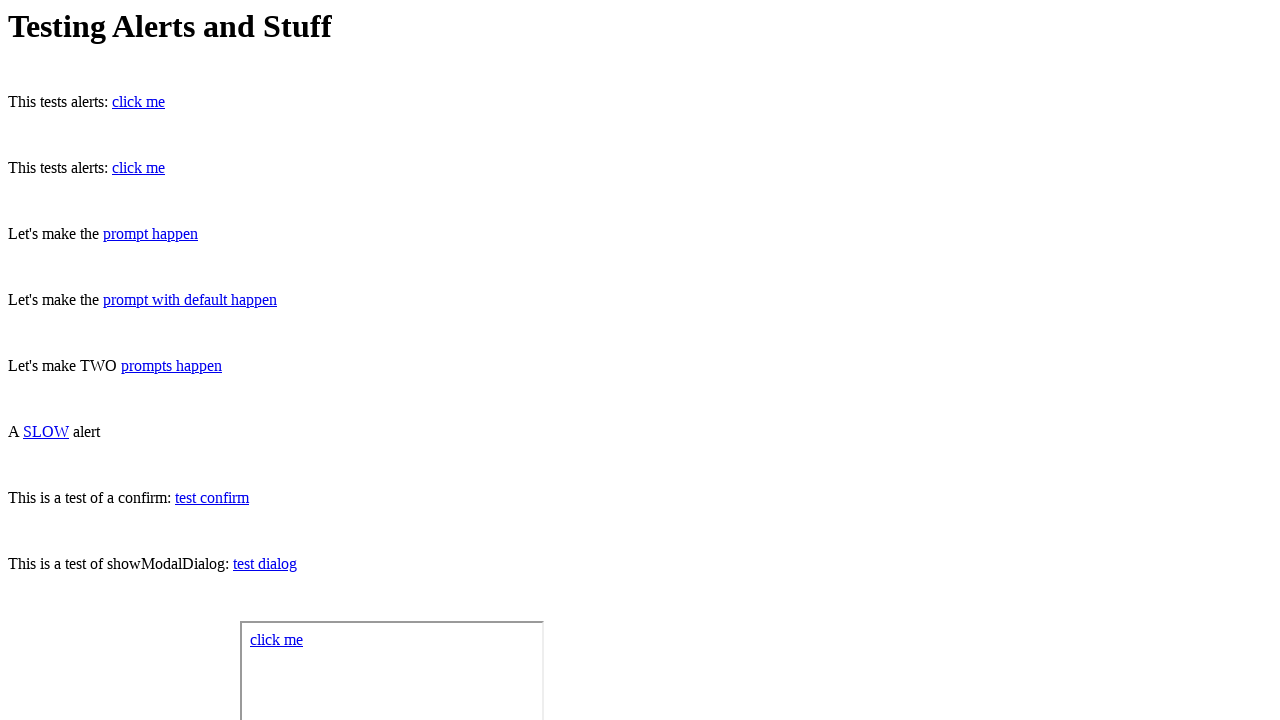

Clicked the prompt button to trigger JavaScript prompt dialog at (150, 234) on #prompt
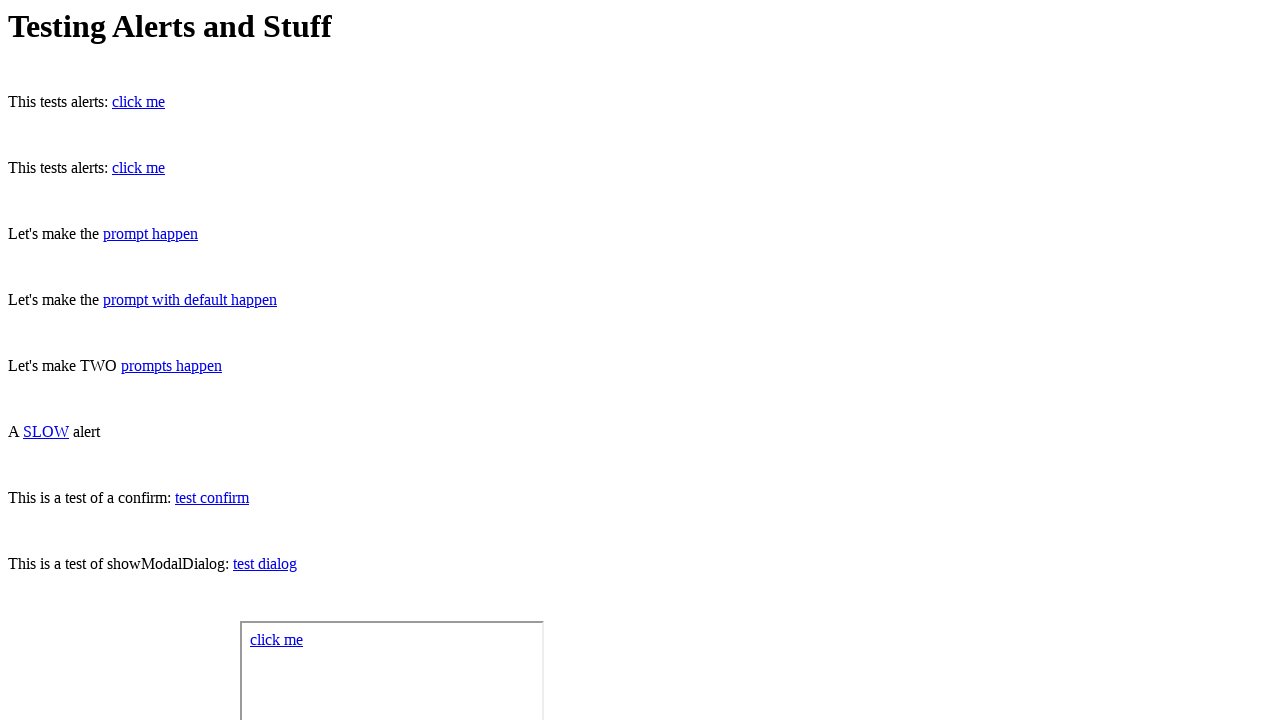

Set up dialog handler to dismiss prompts
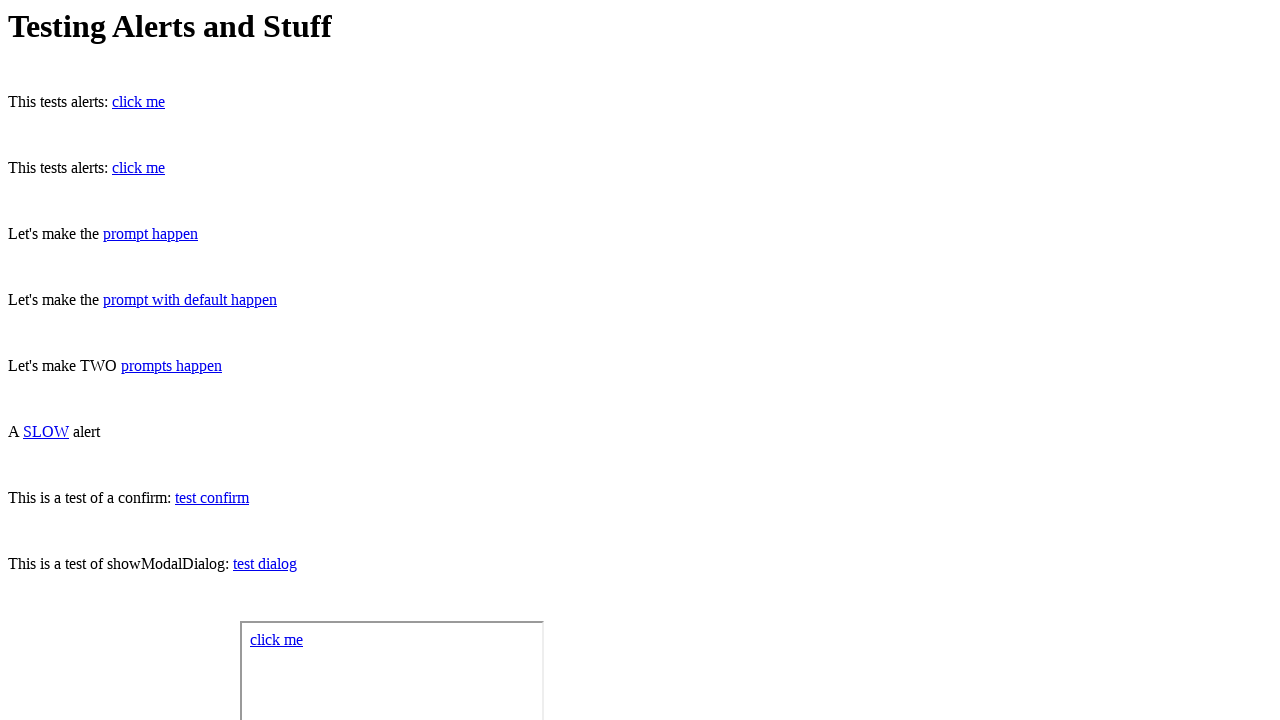

Evaluated JavaScript prompt function
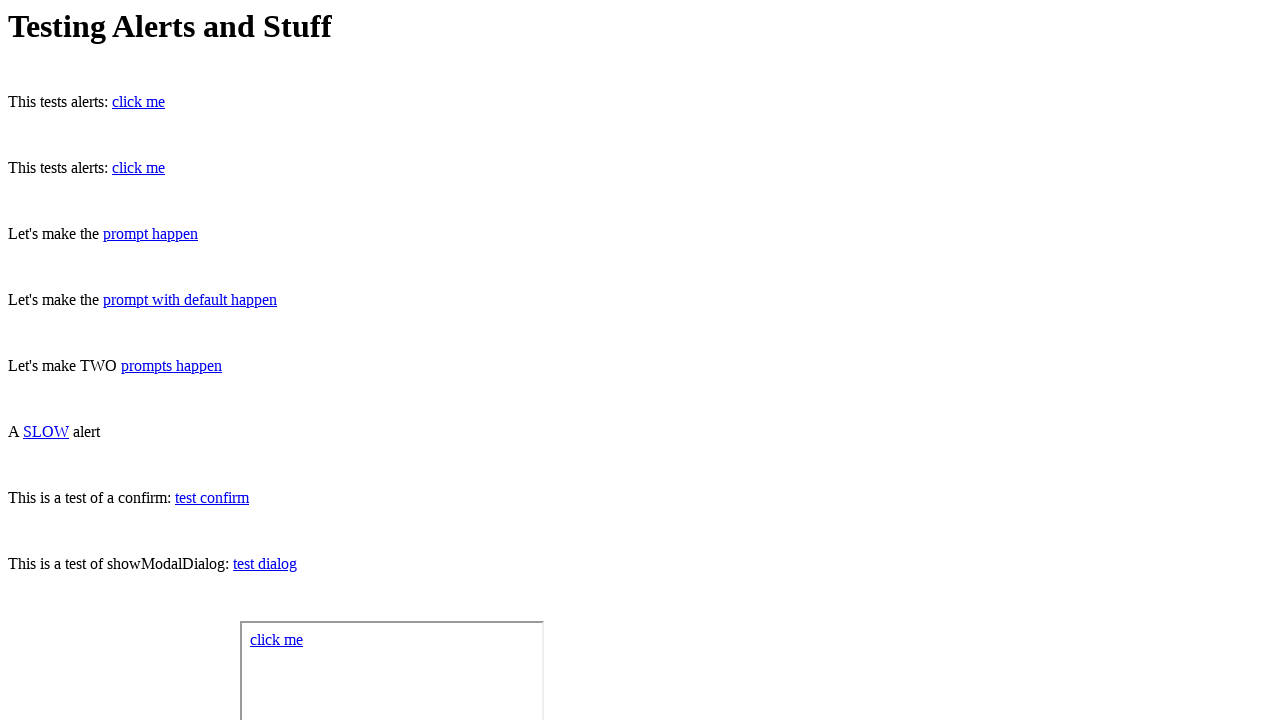

Filled input field with 'Geliyor' on input
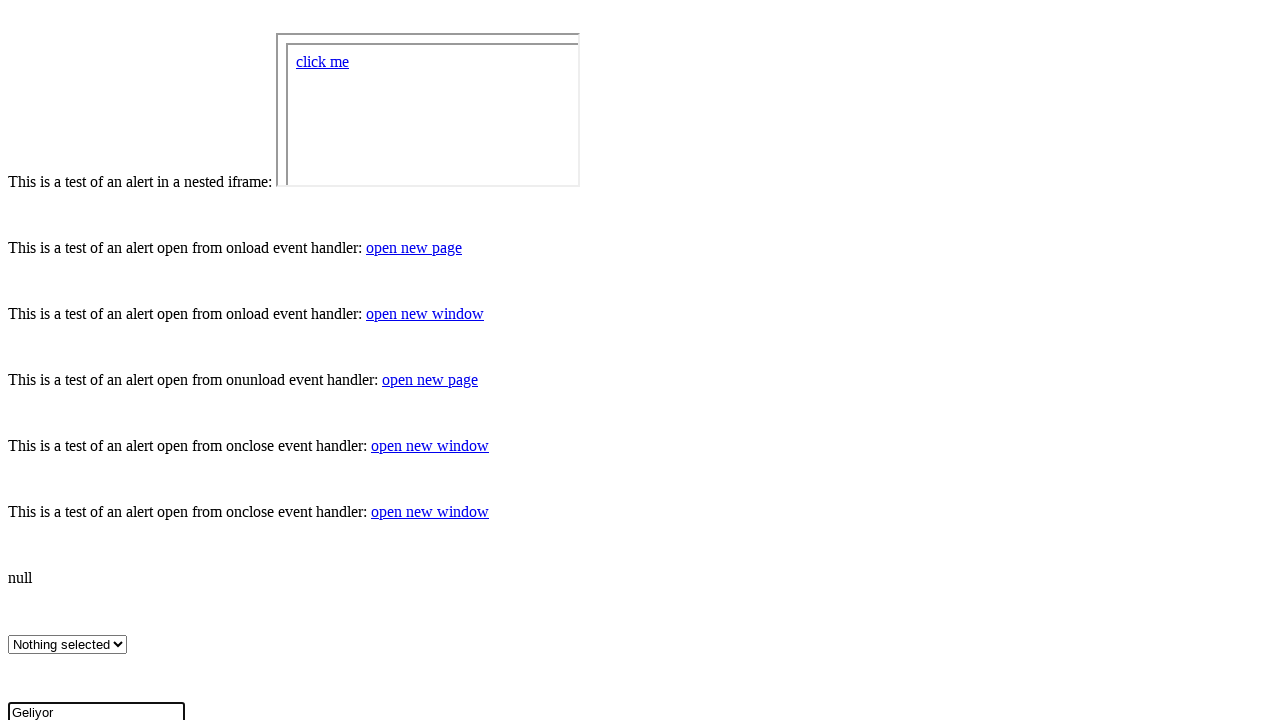

Set up one-time dialog handler to dismiss the prompt
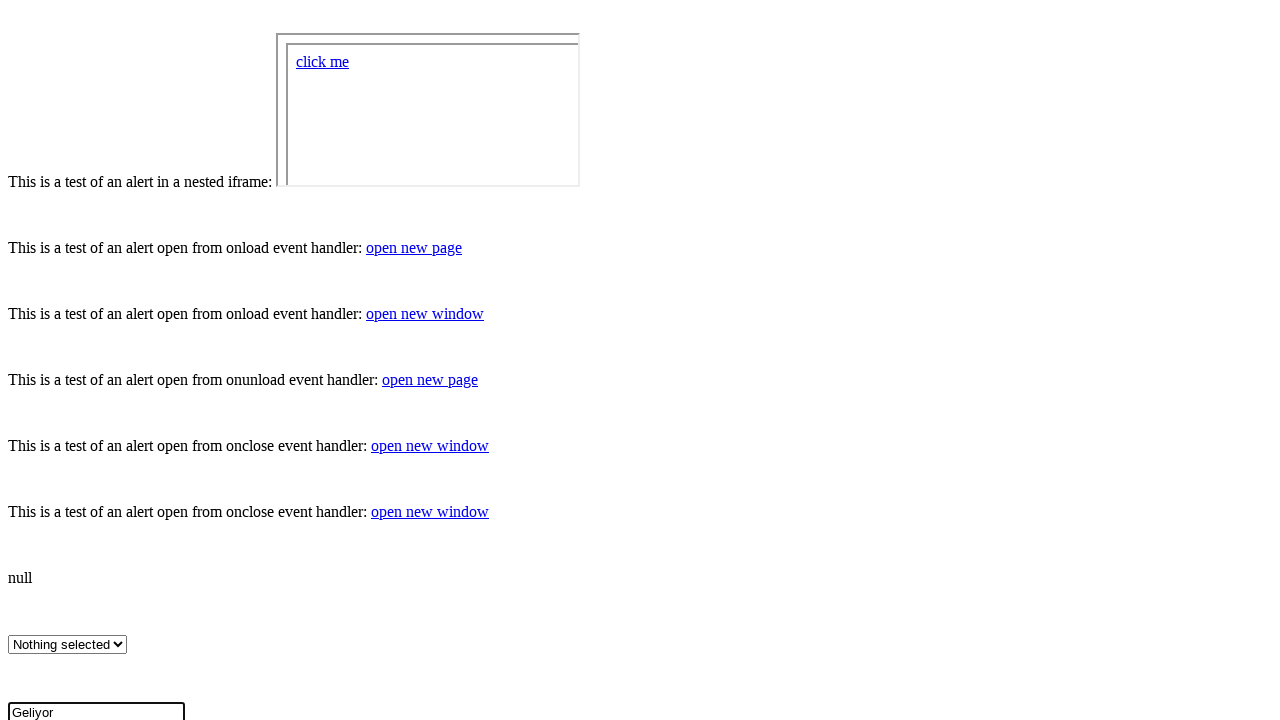

Clicked the prompt button again to trigger the dialog at (150, 234) on #prompt
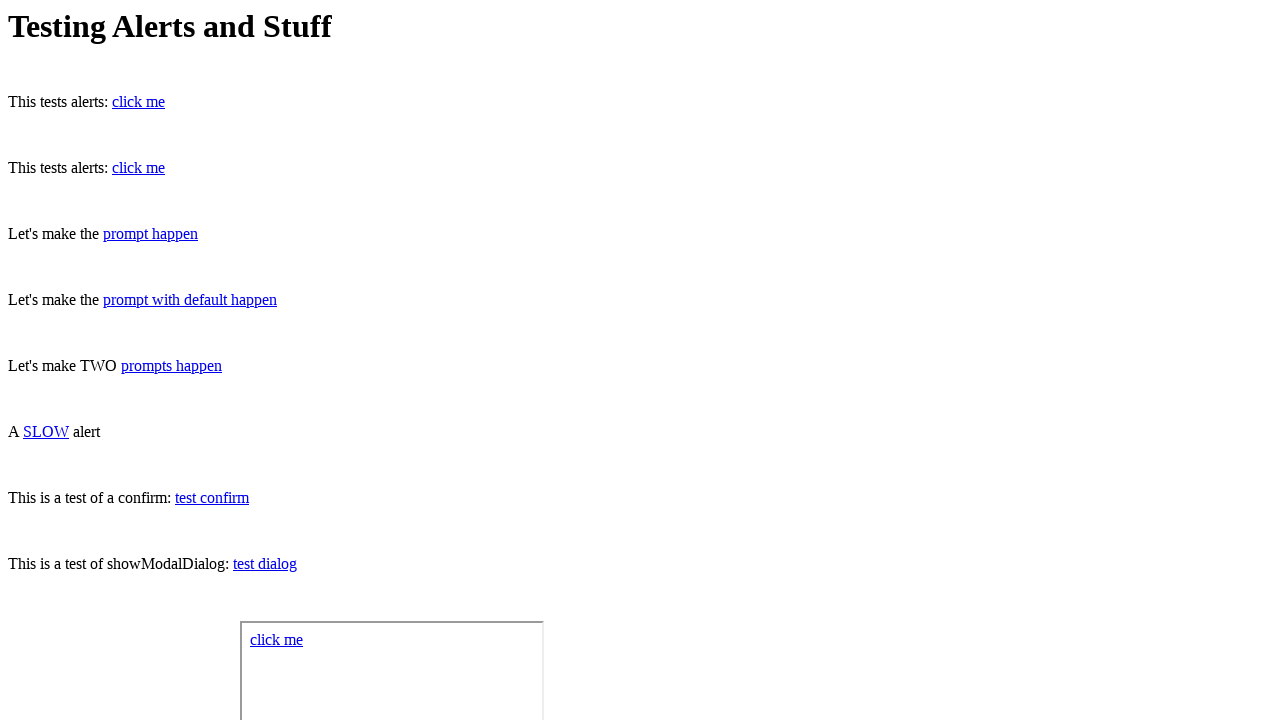

Located the text element to verify result
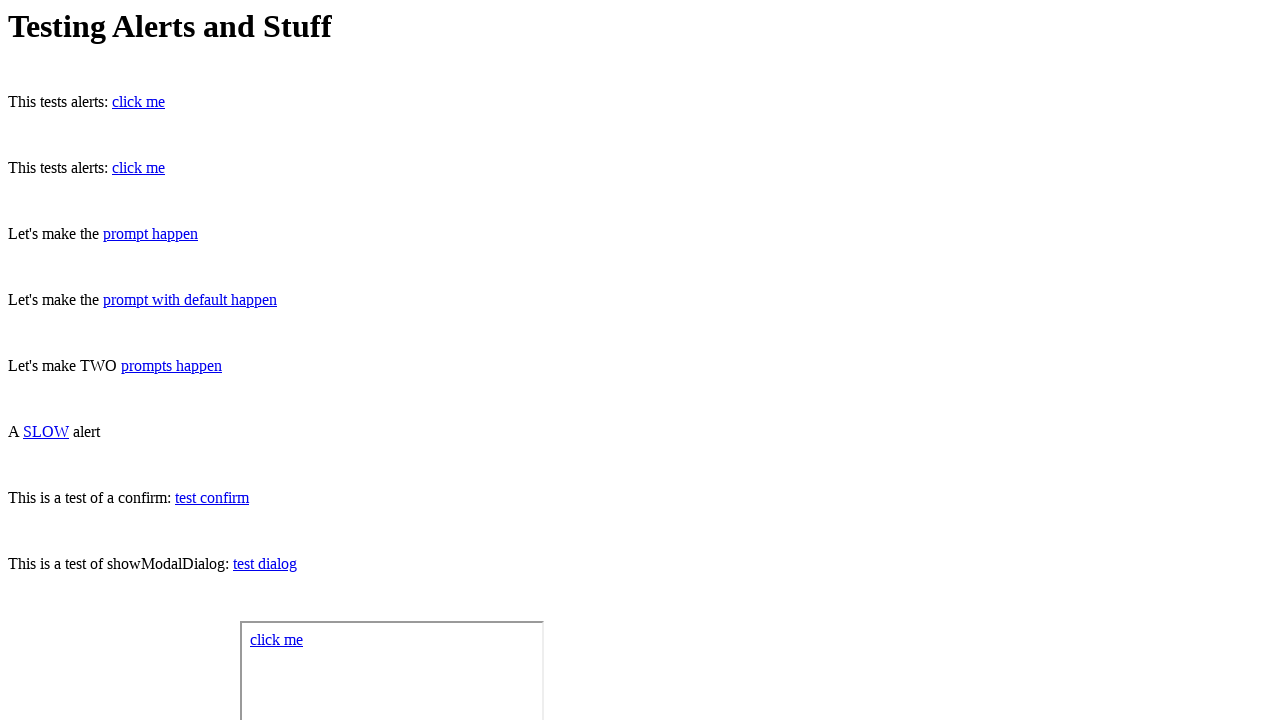

Verified that text element contains 'null' after dismissing the prompt
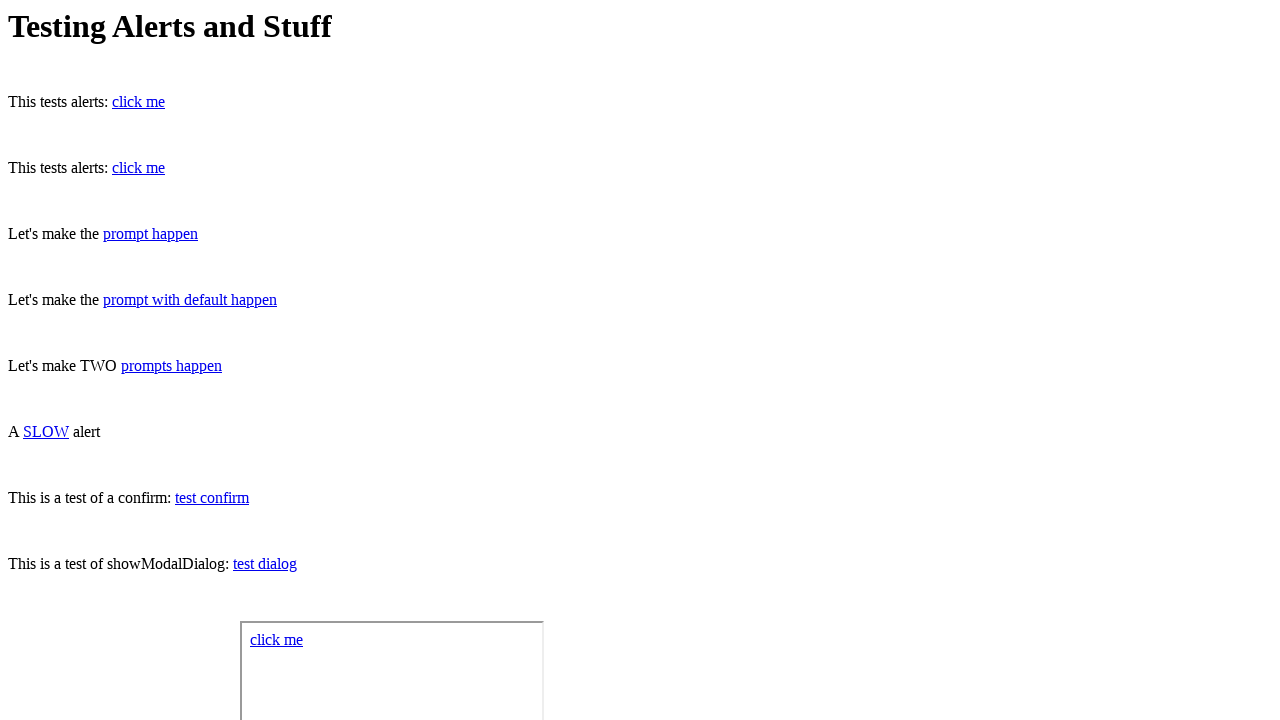

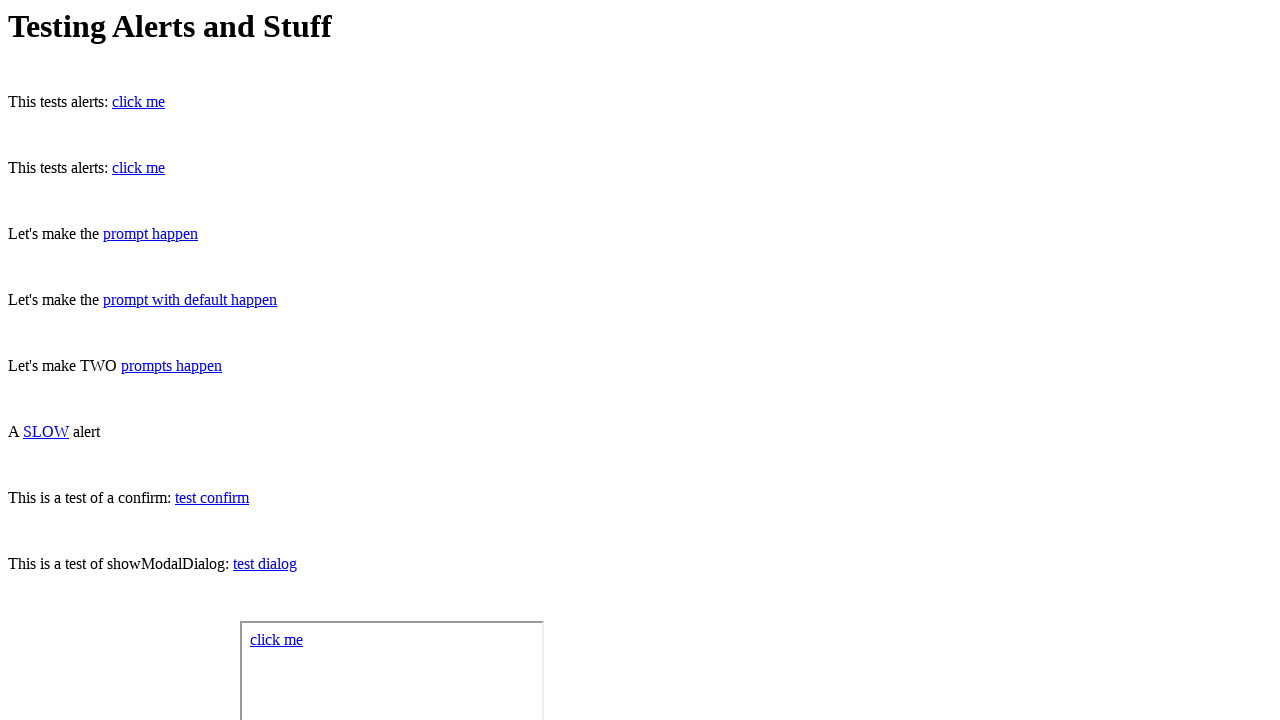